Tests that clicking the "News archive" button navigates to the /news page

Starting URL: https://forestfire.ru/

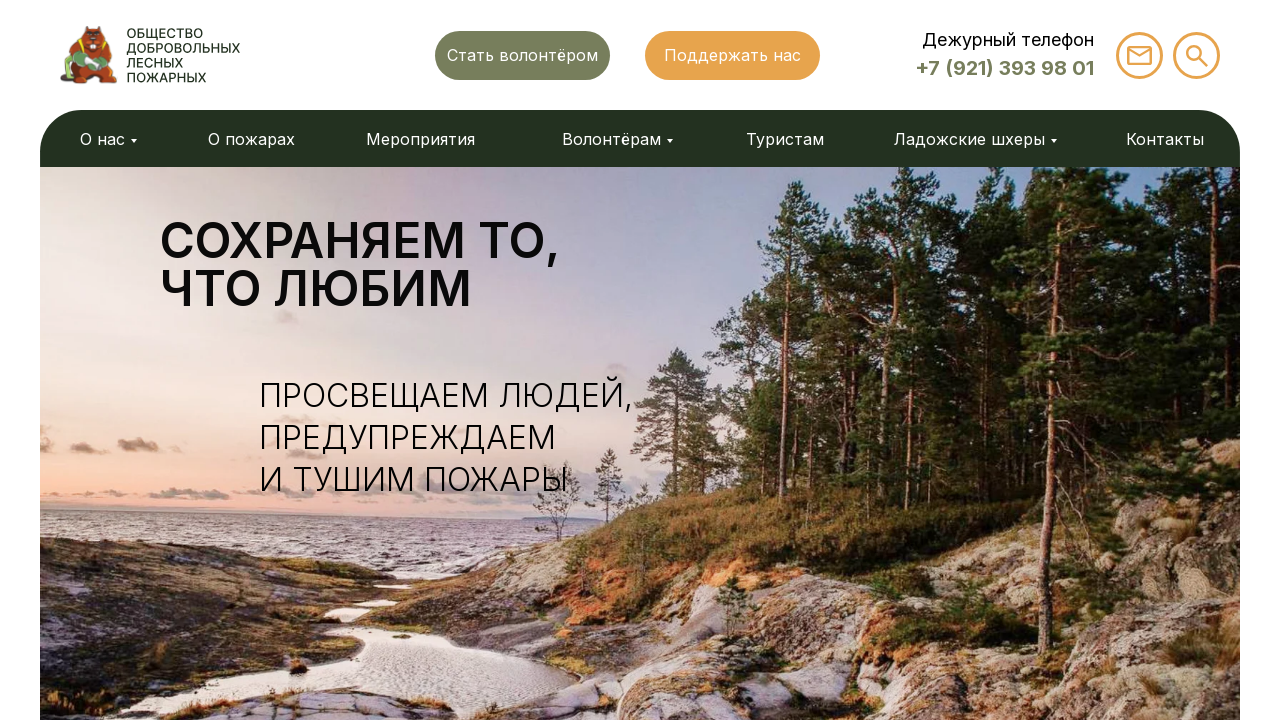

Clicked the 'News archive' button at (1119, 360) on xpath=//div[@data-elem-type='button'] >> internal:has="a:has-text('Архив новосте
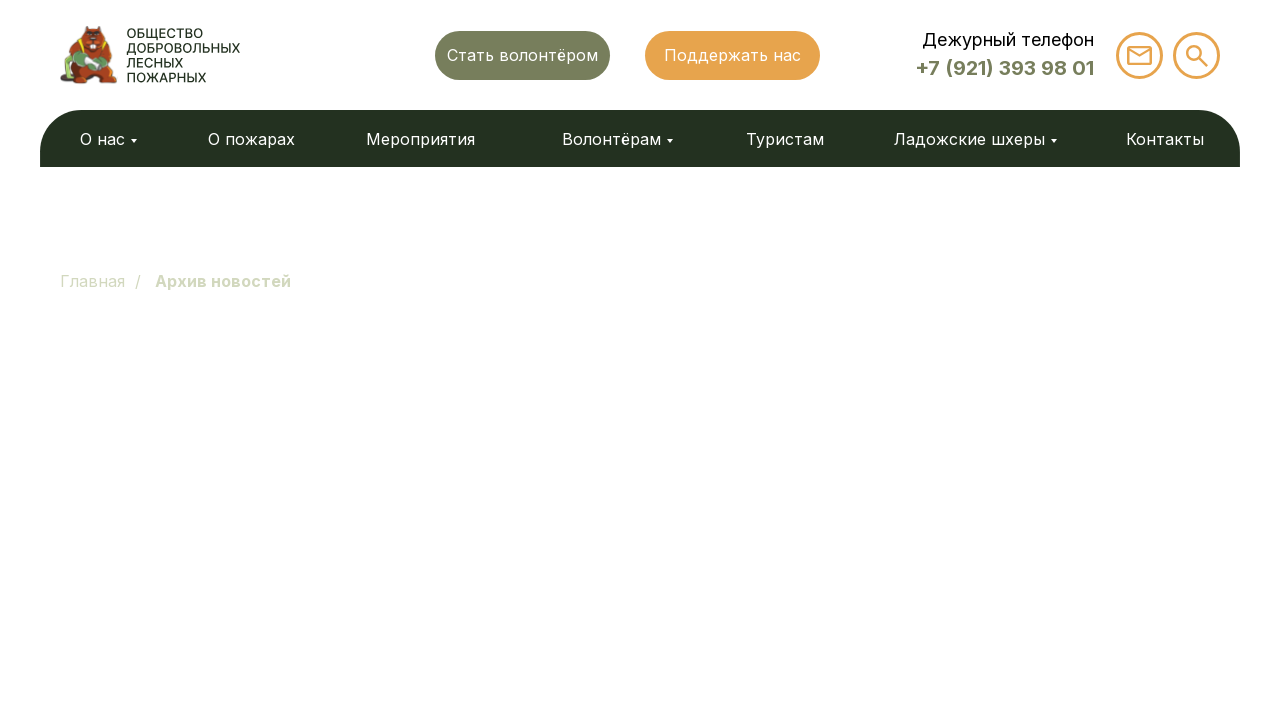

Navigation to /news page verified
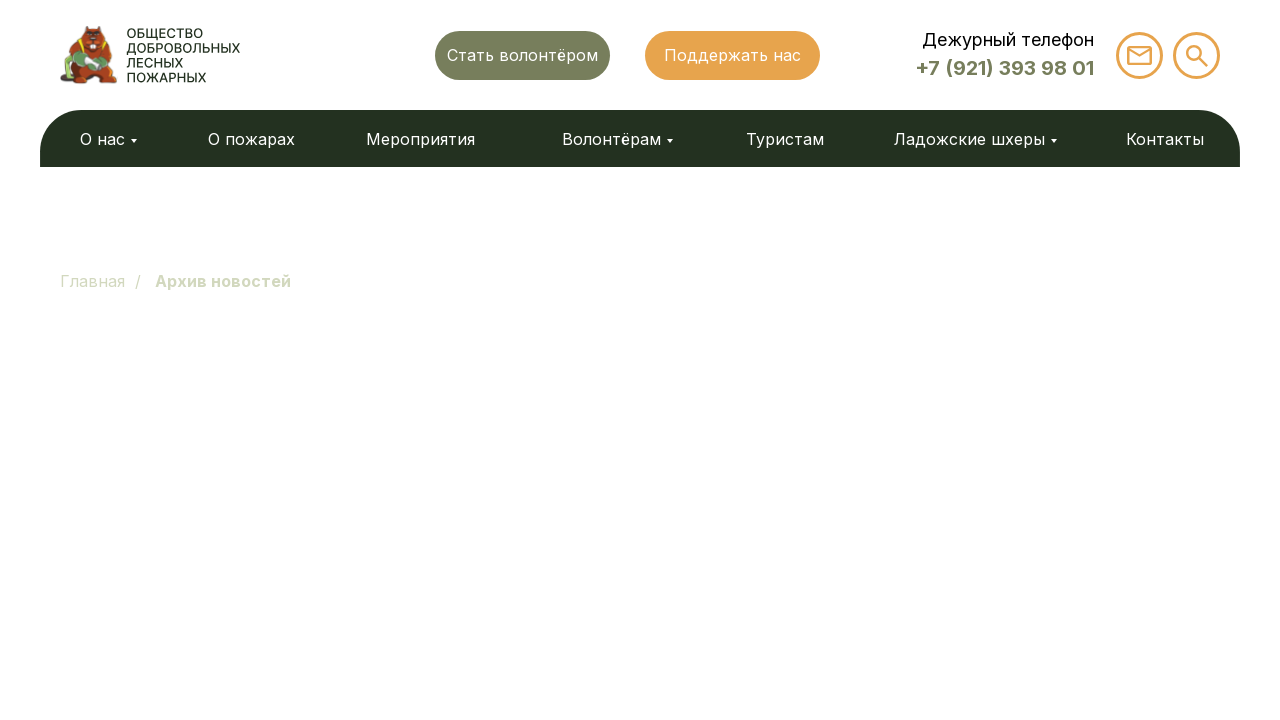

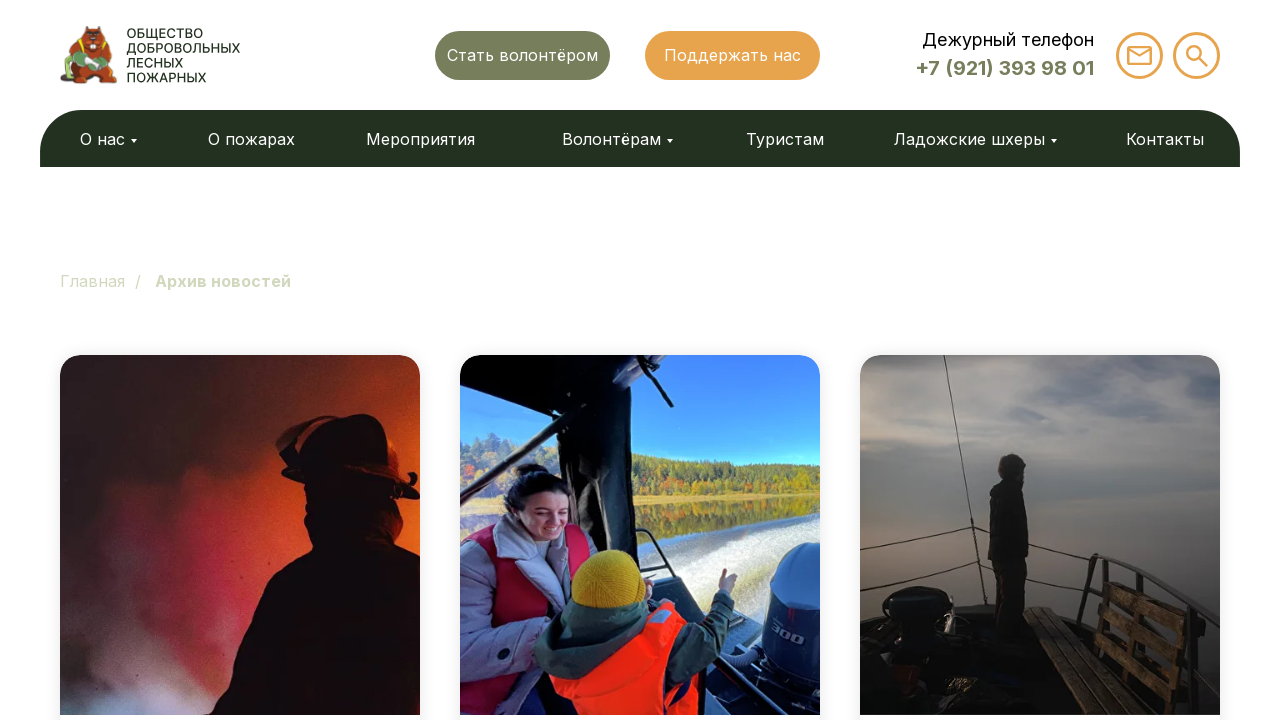